Navigates to Campos Coffee homepage and maximizes the browser window

Starting URL: https://camposcoffee.com/

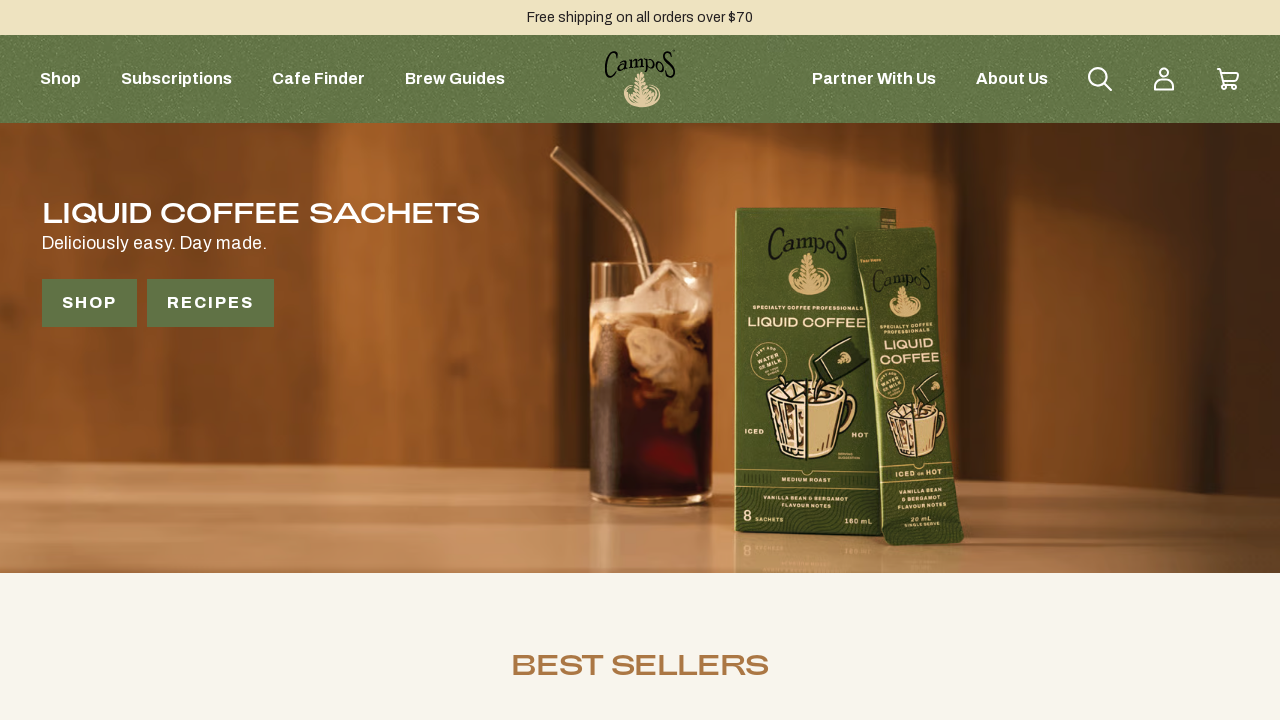

Navigated to Campos Coffee homepage
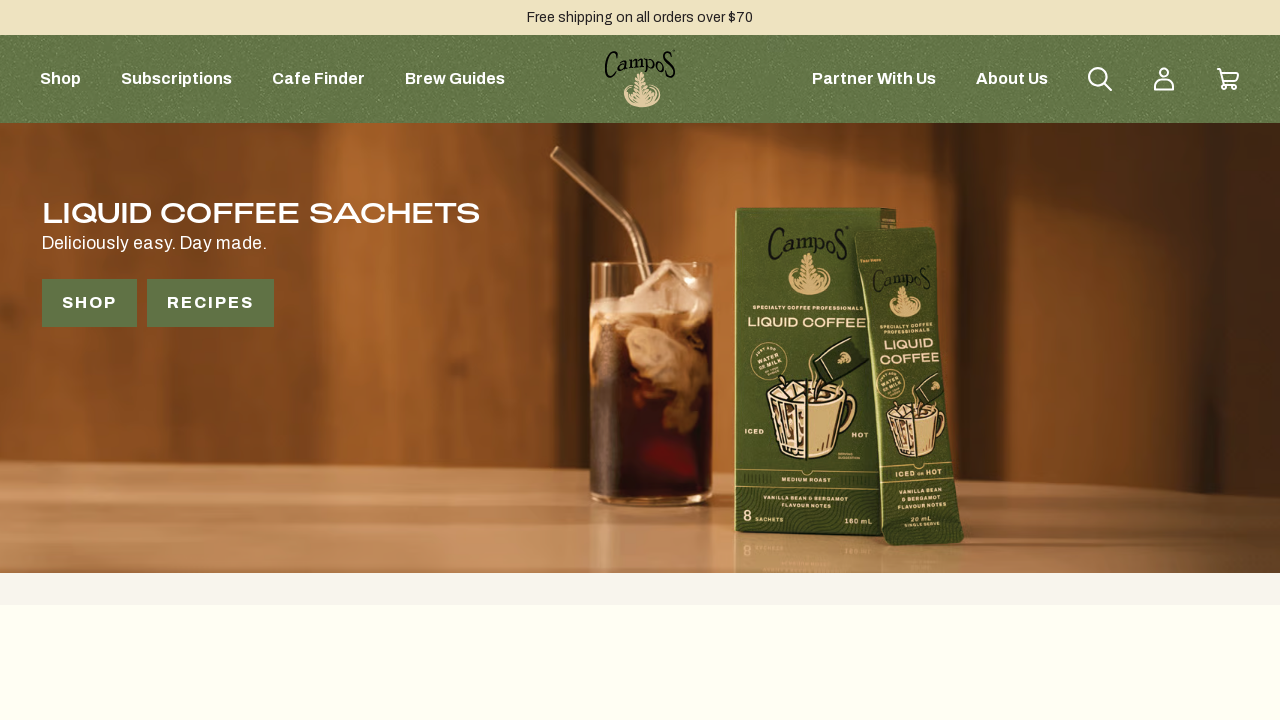

Maximized browser window to 1920x1080
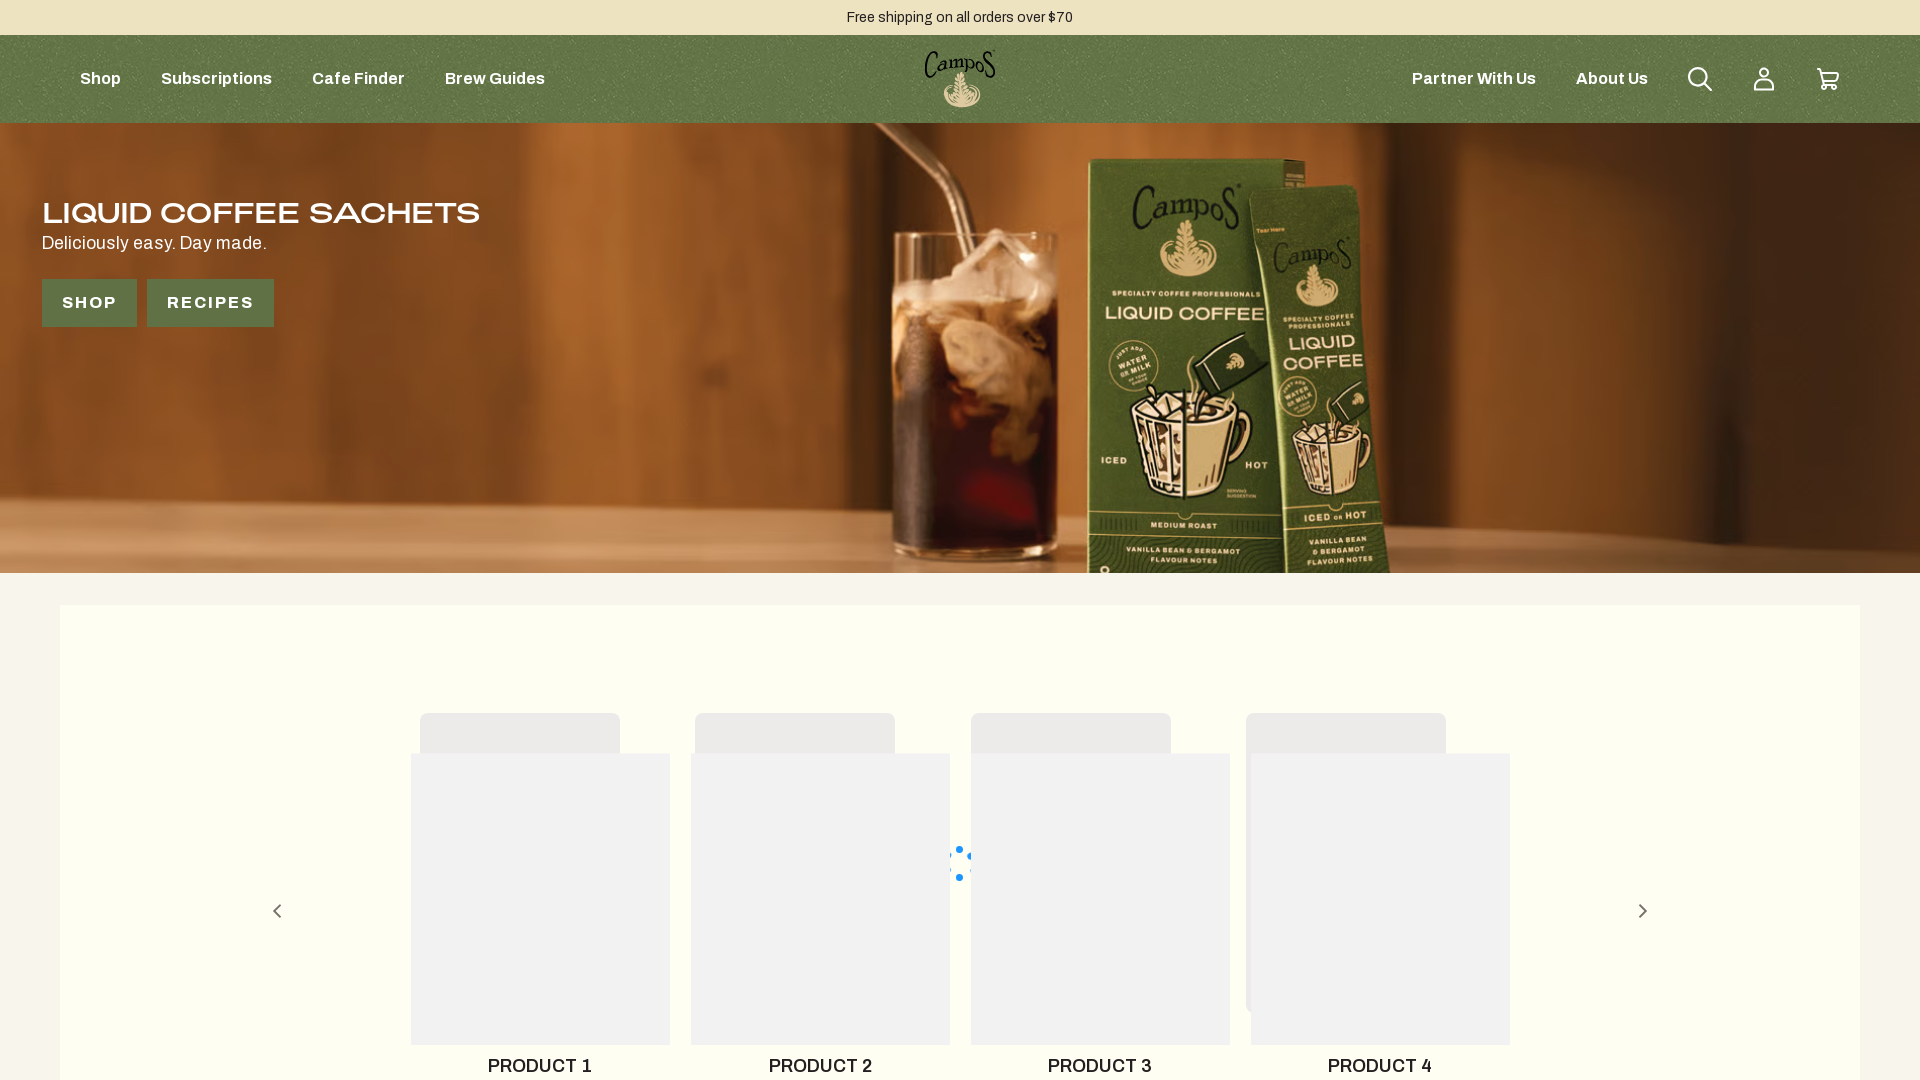

Page DOM content loaded
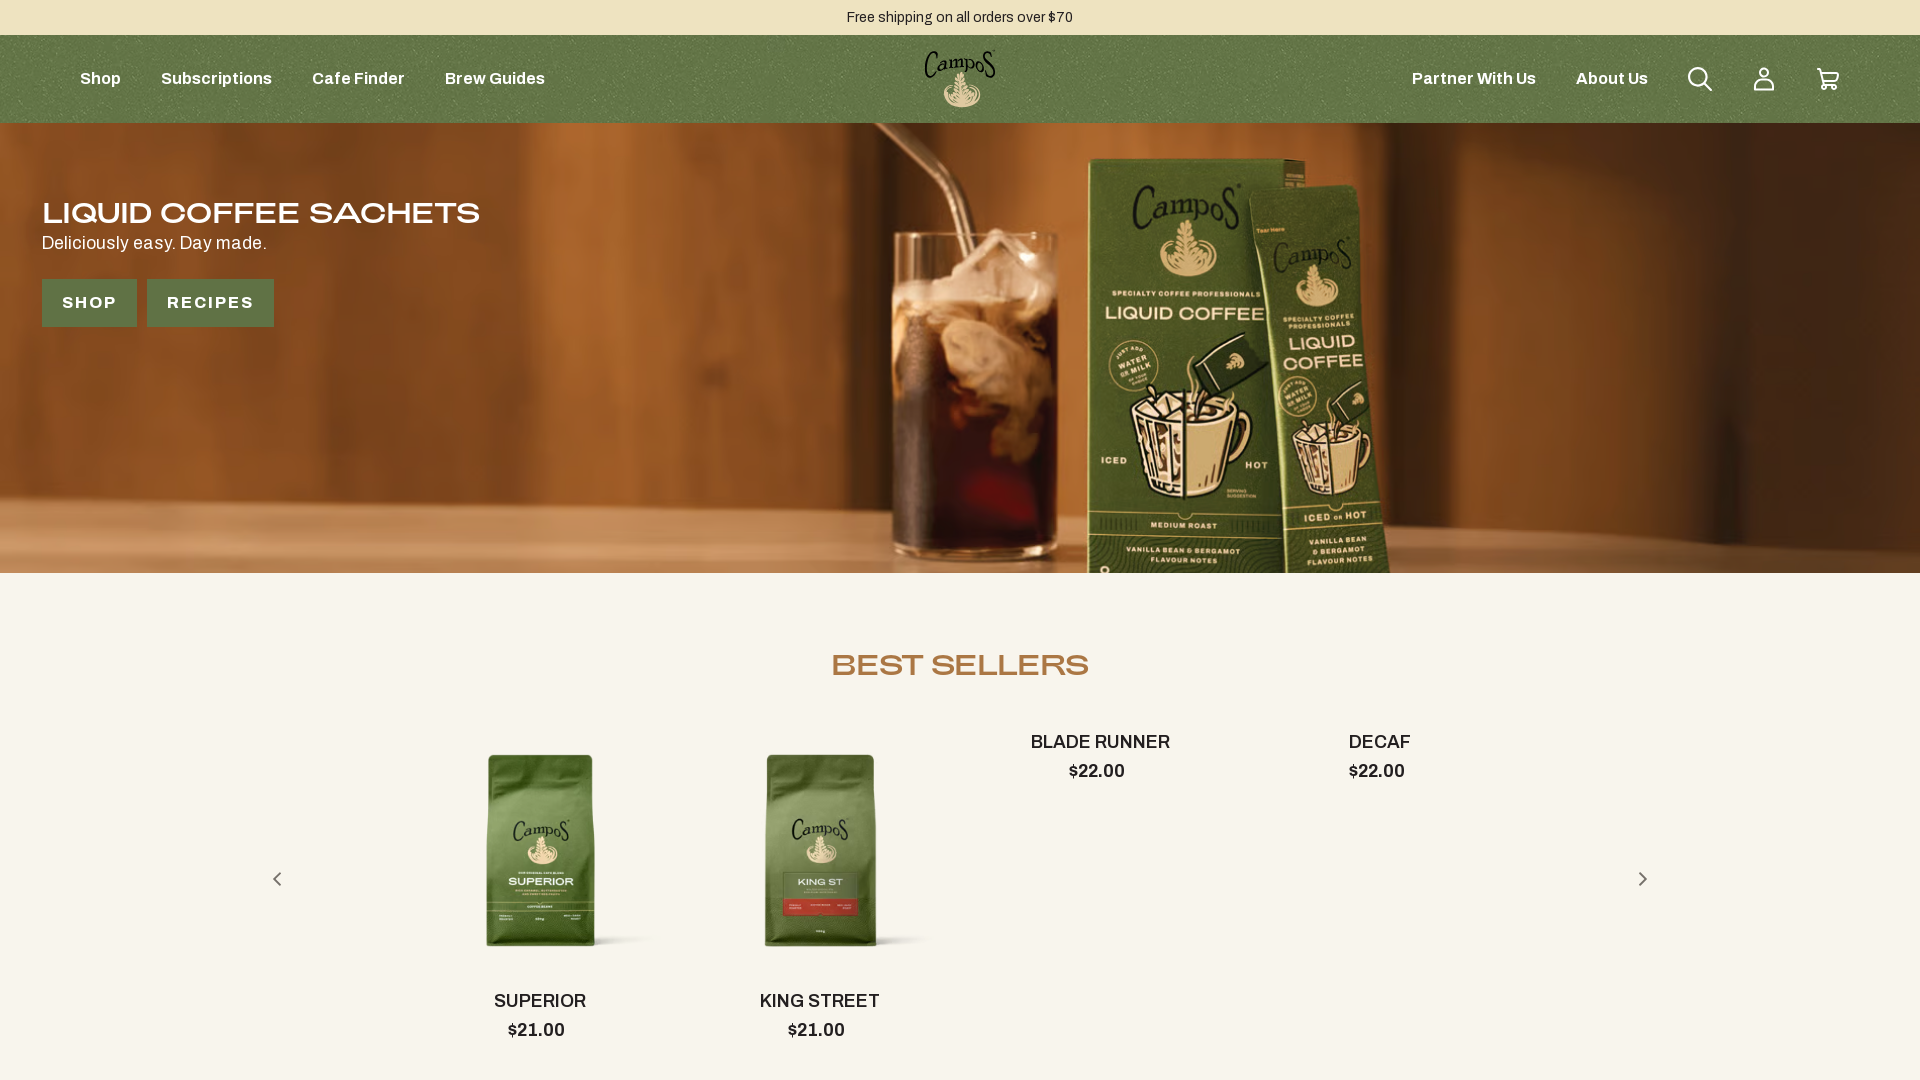

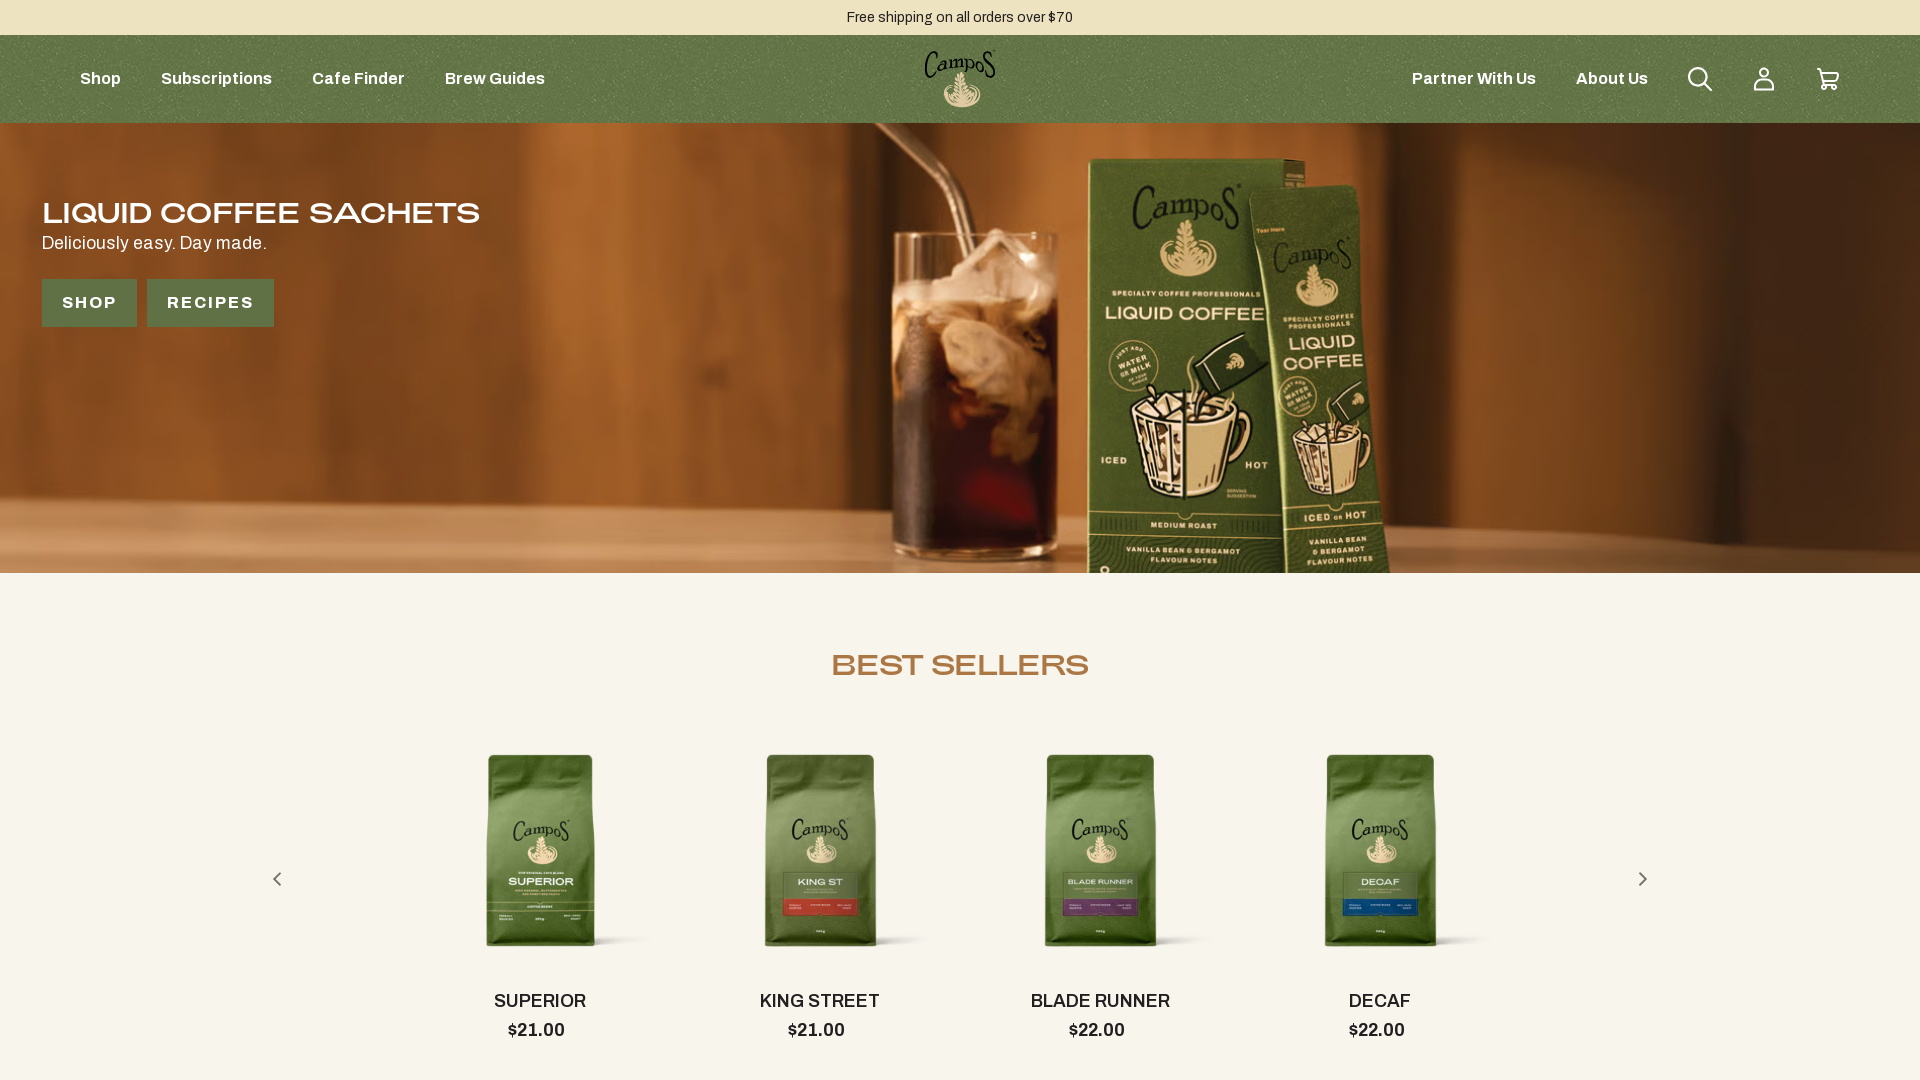